Tests scrolling to an iframe element that is out of view on the page

Starting URL: https://awesomeqa.com/selenium/frame_with_nested_scrolling_frame_out_of_view.html

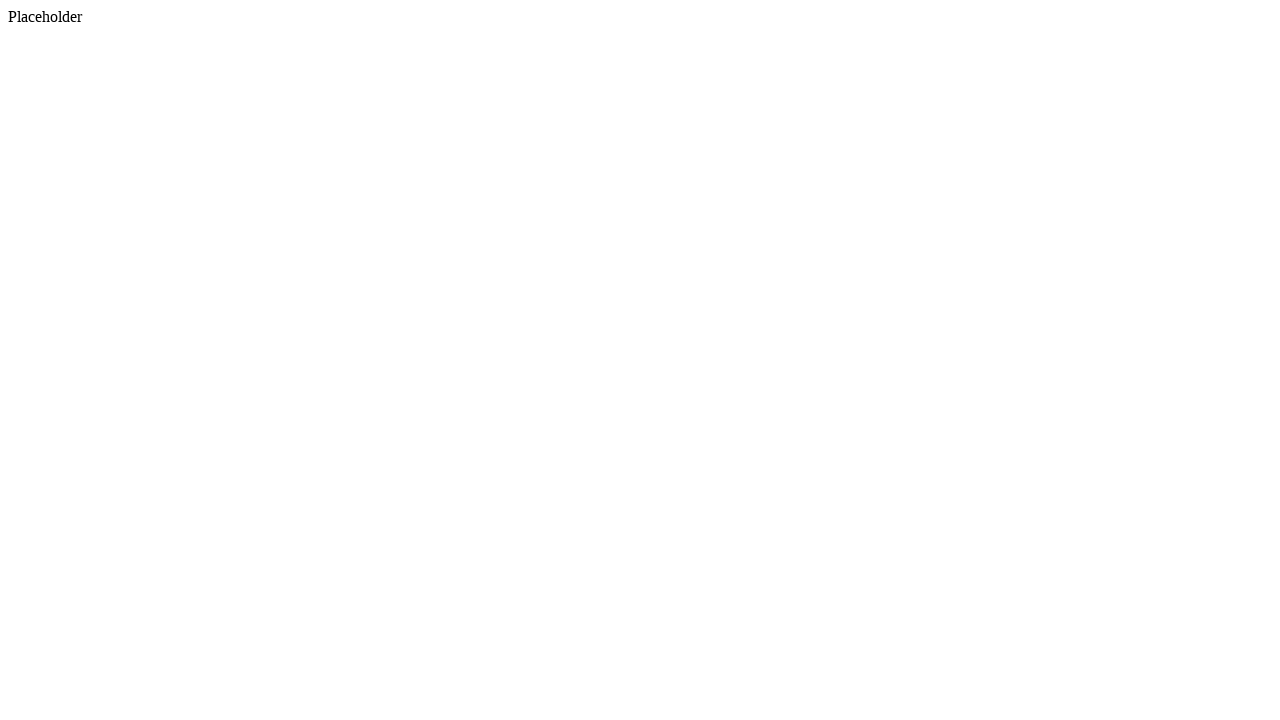

Located nested scrolling iframe element
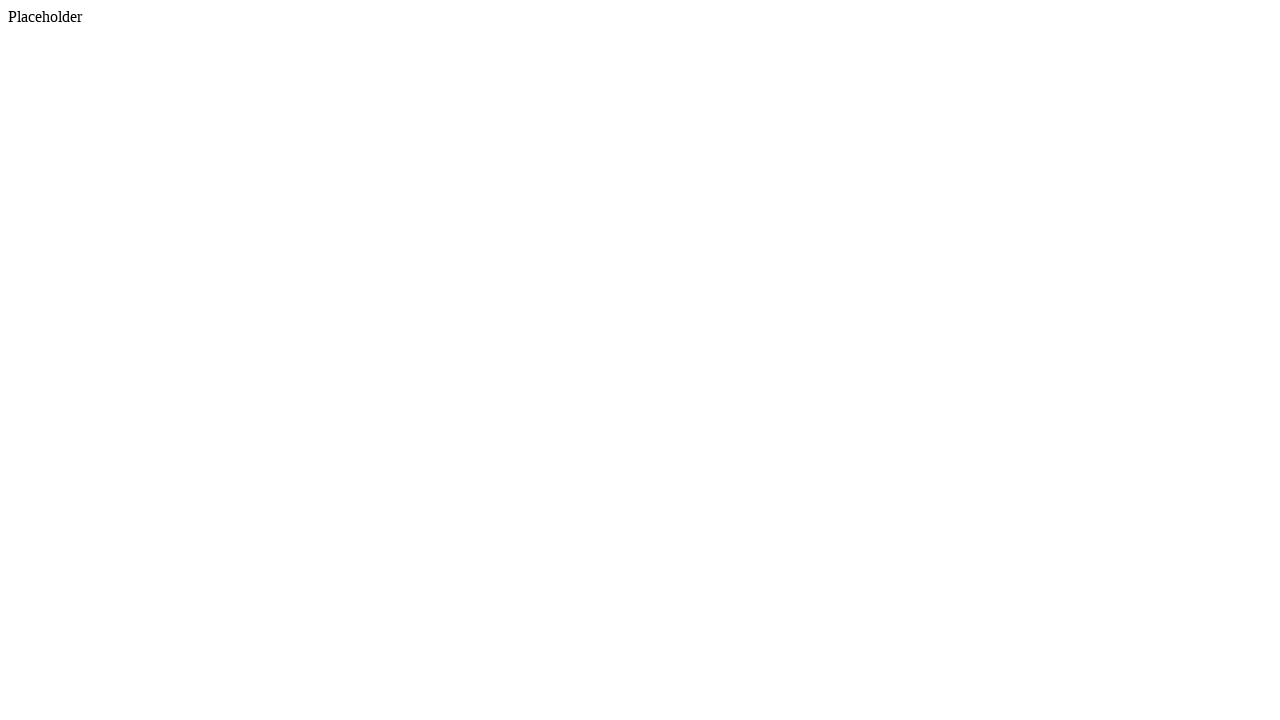

Scrolled to nested scrolling iframe that was out of view
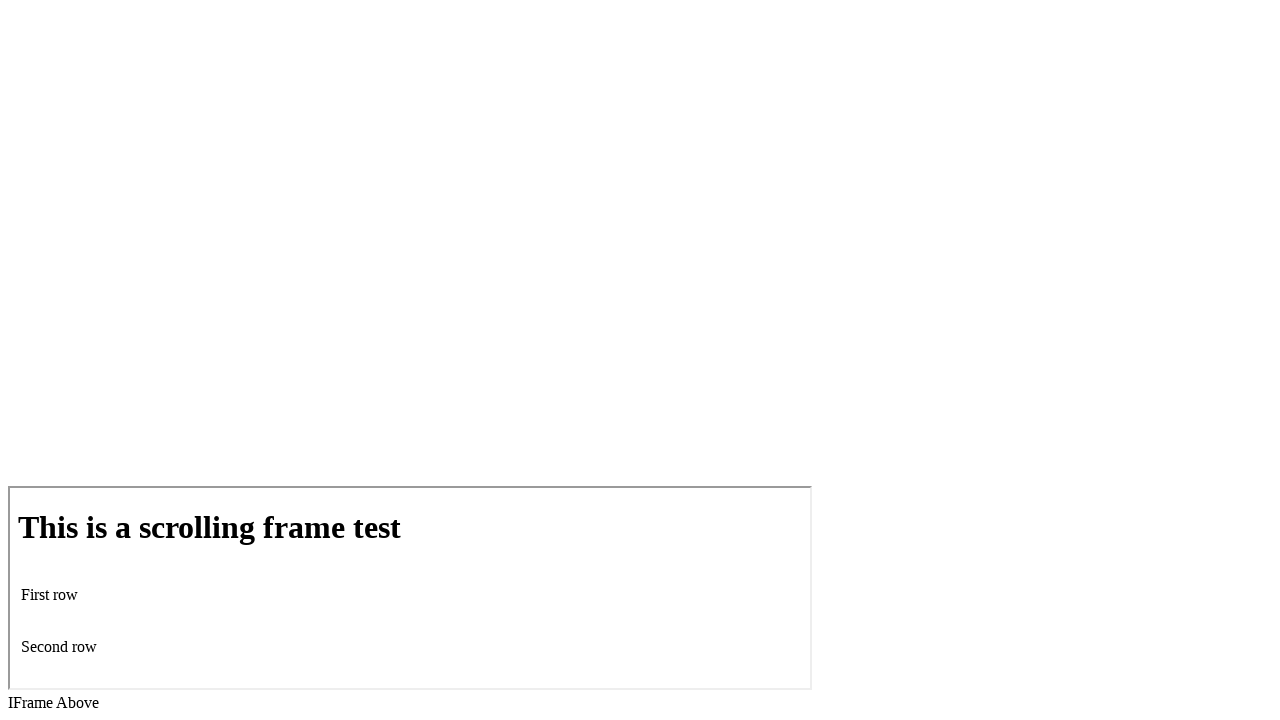

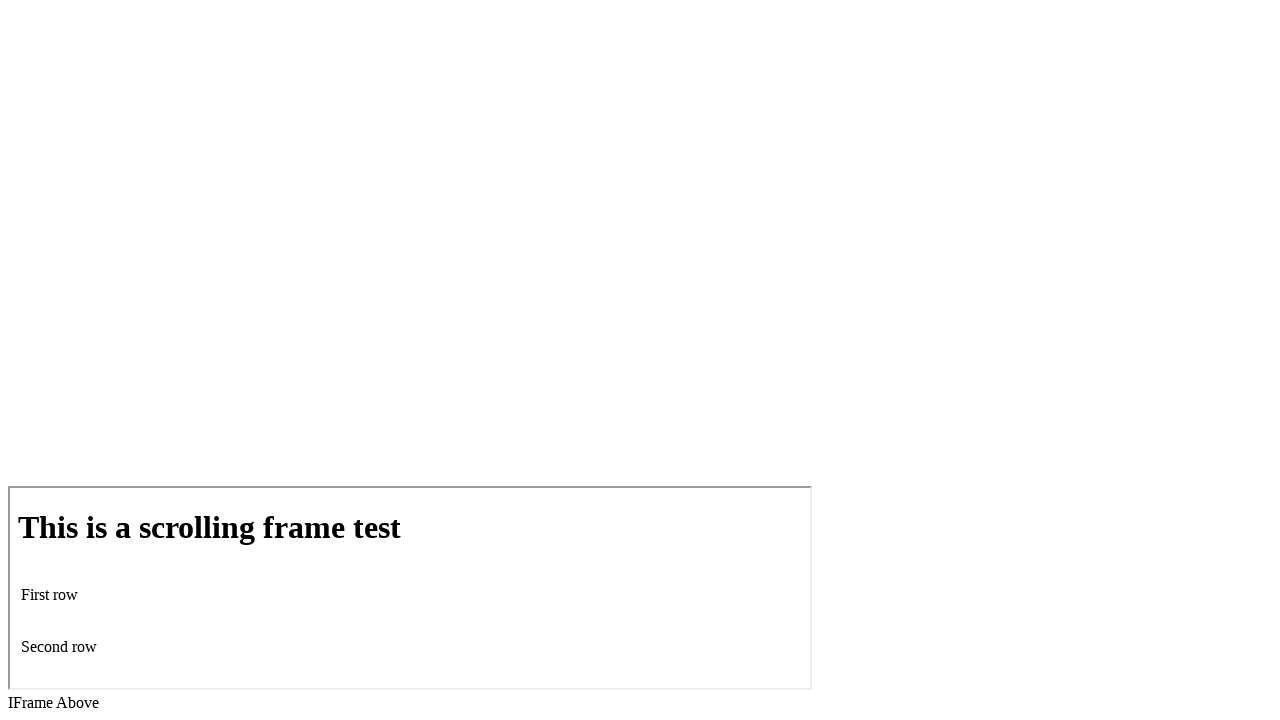